Tests non-modal validations by filling login fields, clicking user radio button, confirming with OK button, then clicking admin radio button to verify modal doesn't appear

Starting URL: https://rahulshettyacademy.com/loginpagePractise/

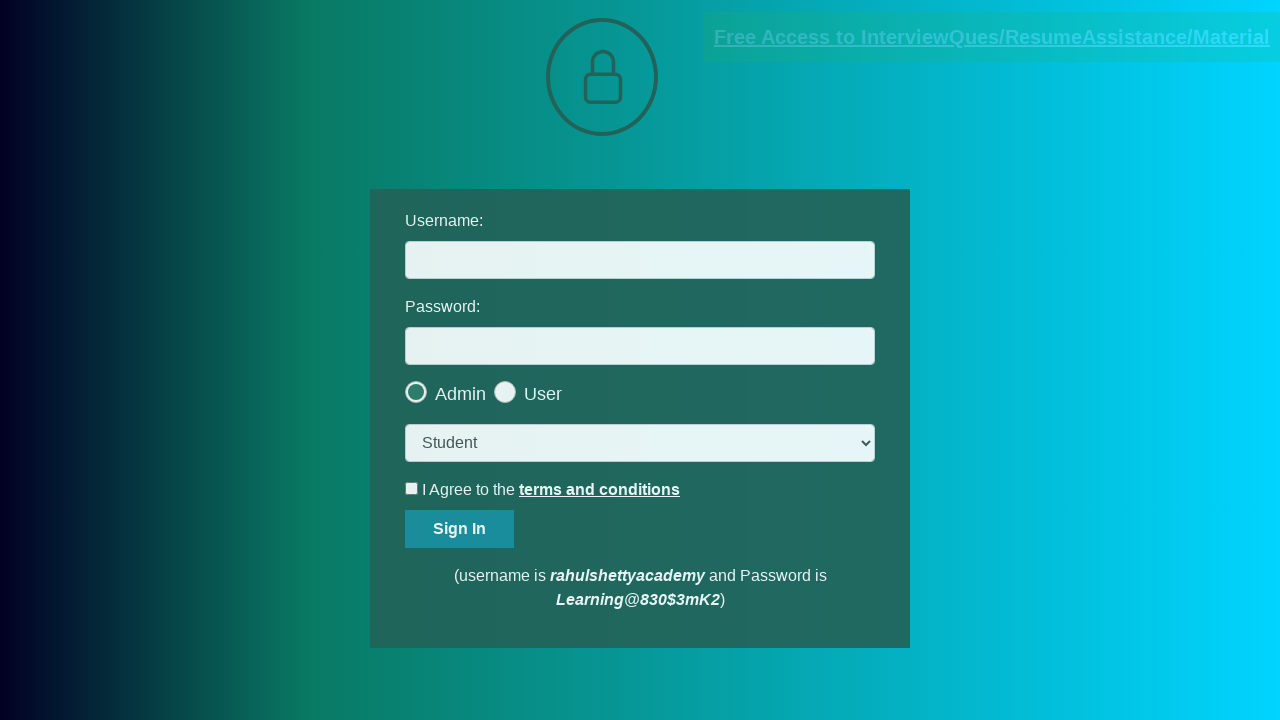

Filled username field with 'rahulshettyacademy' on #username
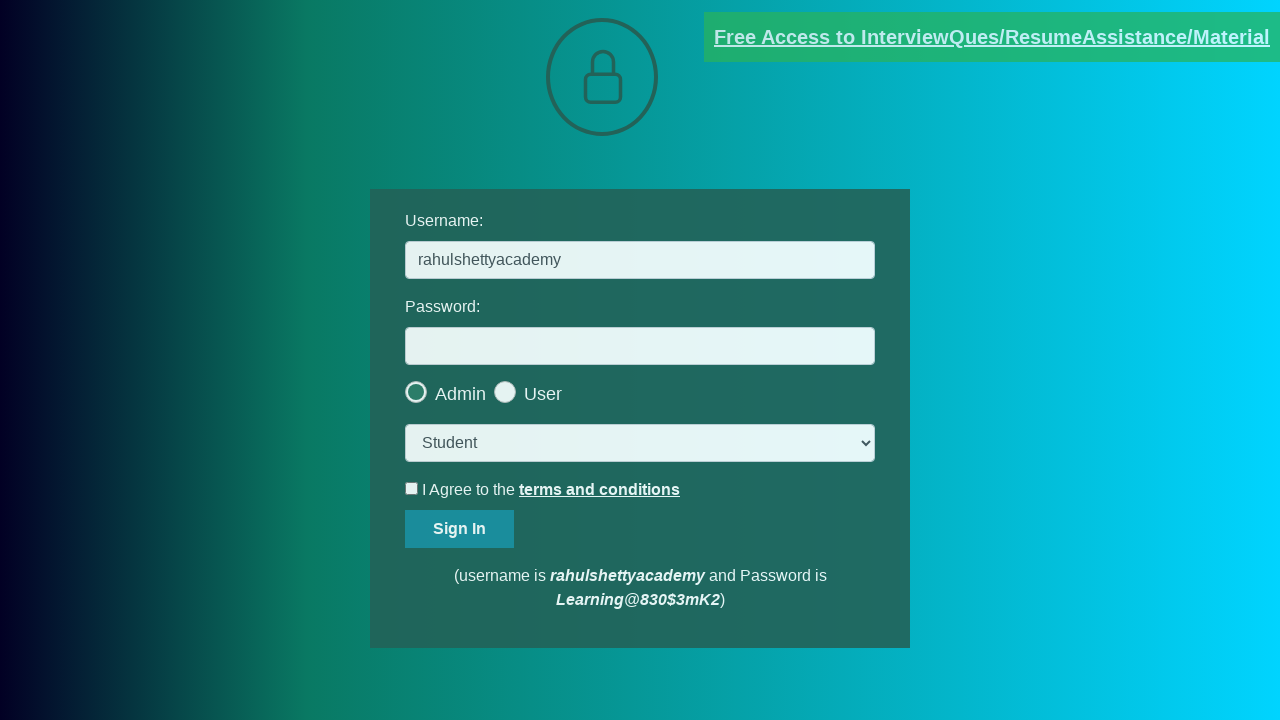

Filled password field with 'Learning' on #password
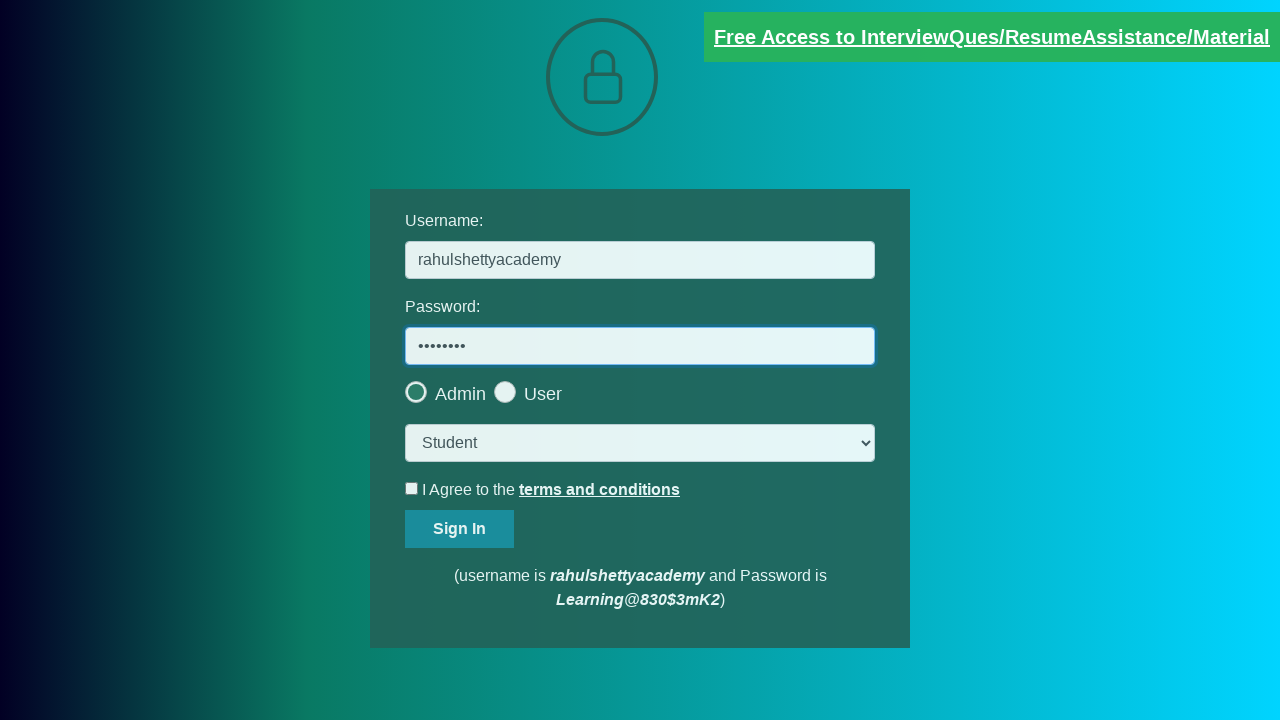

Clicked user radio button at (543, 394) on .customradio:nth-child(2) span
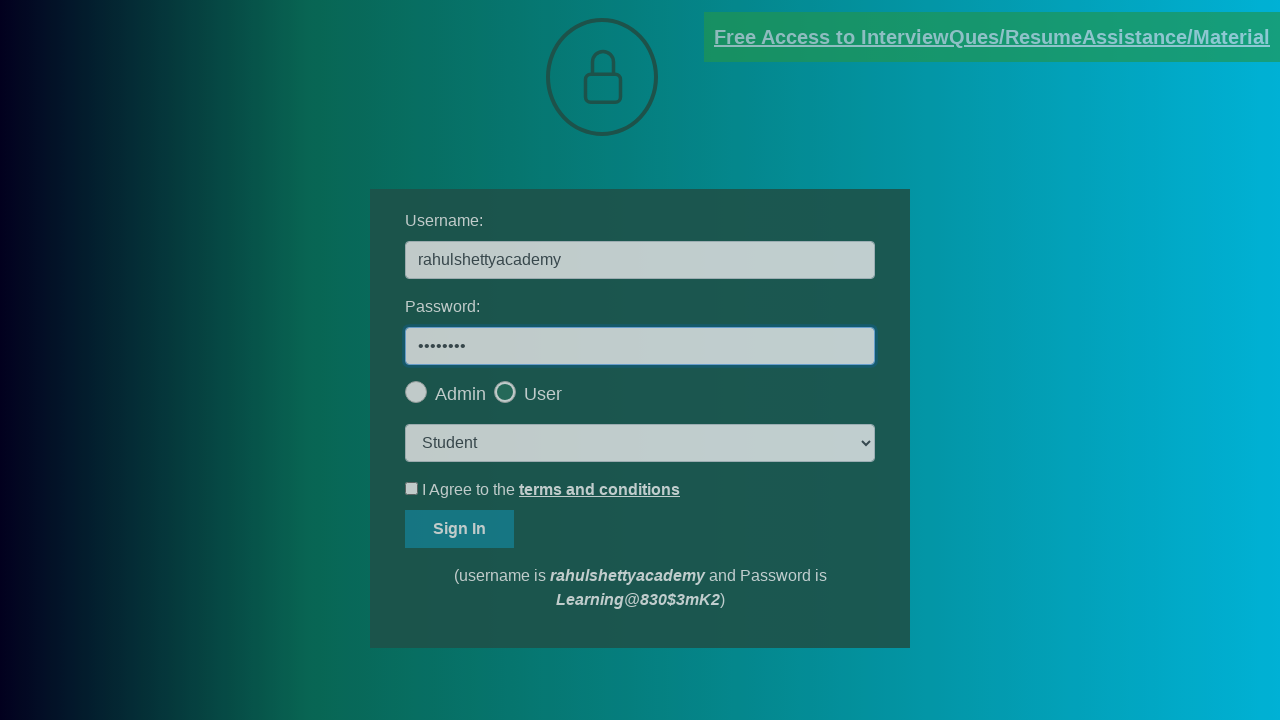

User modal appeared and became visible
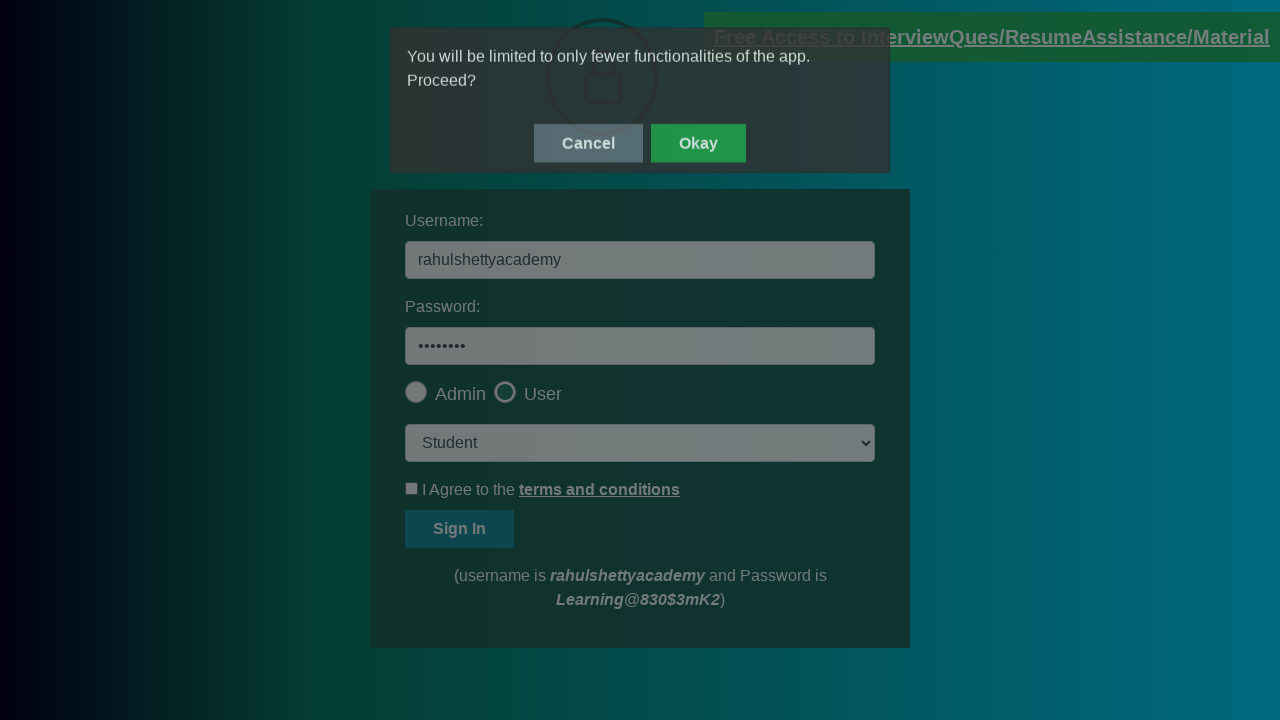

Clicked OK button to close user modal at (698, 144) on #okayBtn
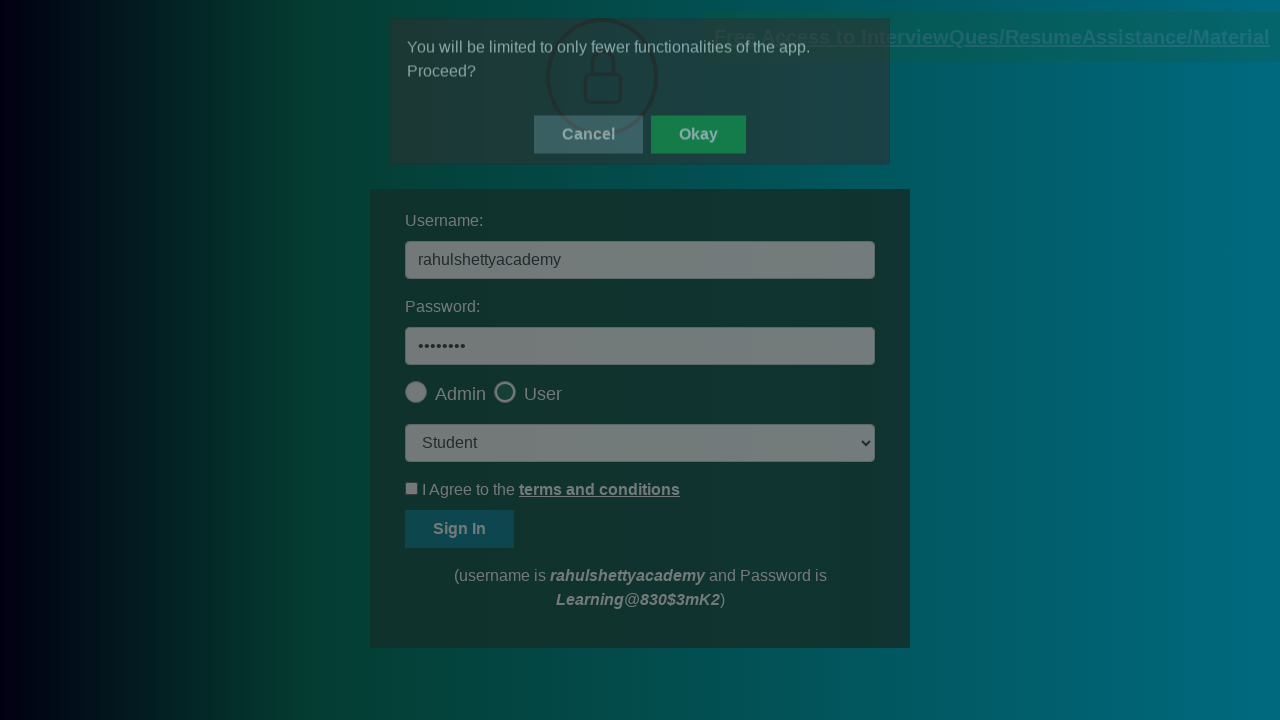

Clicked admin radio button to verify non-modal validation at (460, 394) on .customradio:nth-child(1) span
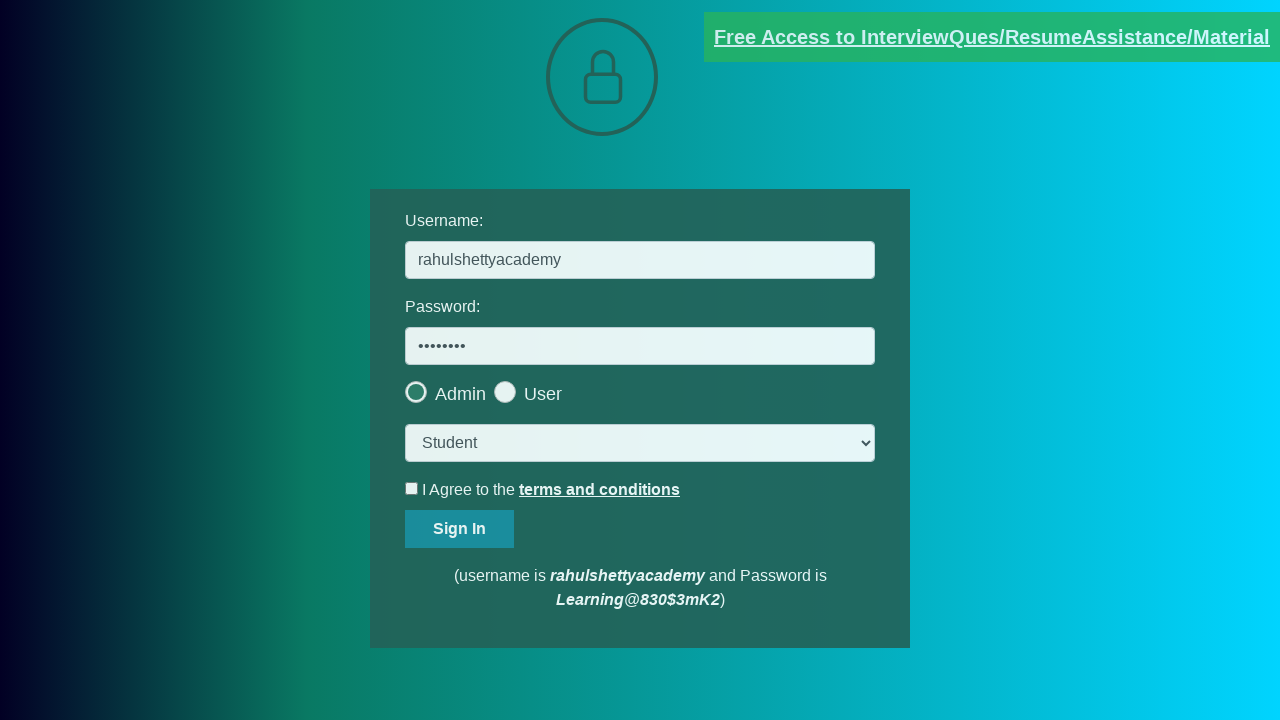

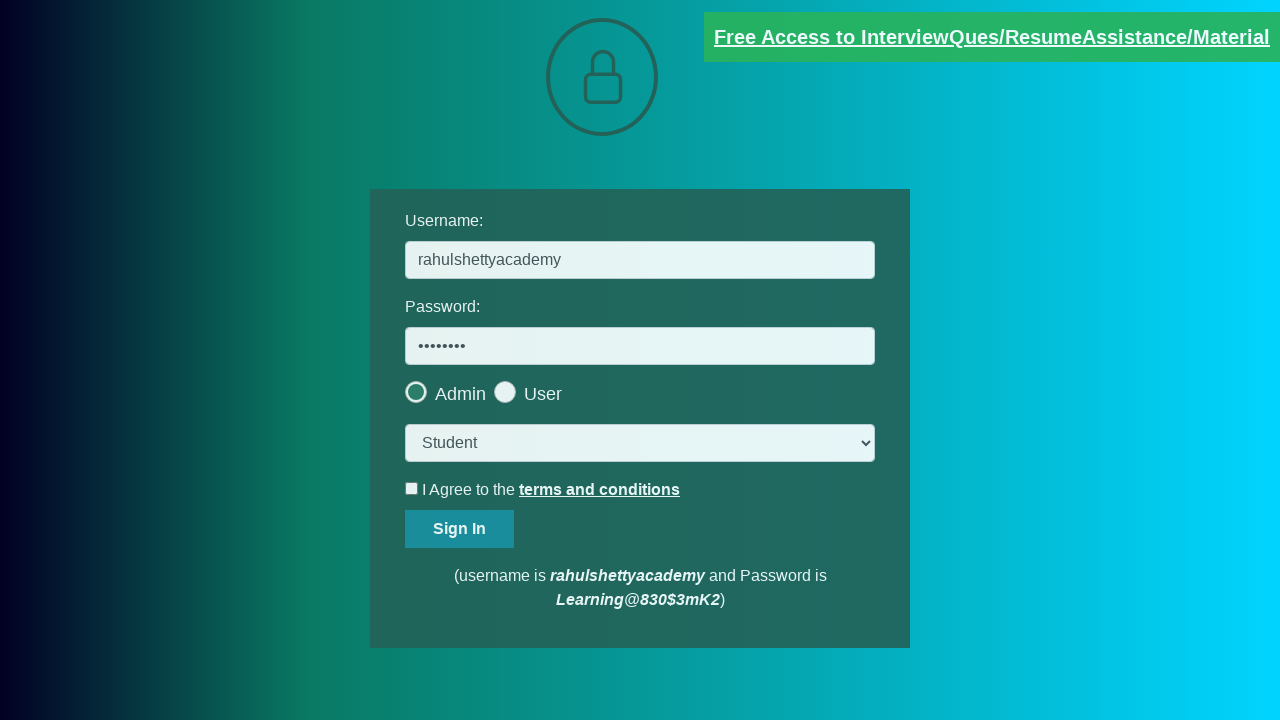